Tests window handling by clicking a link that opens a new window and verifying the new window content

Starting URL: https://the-internet.herokuapp.com/windows

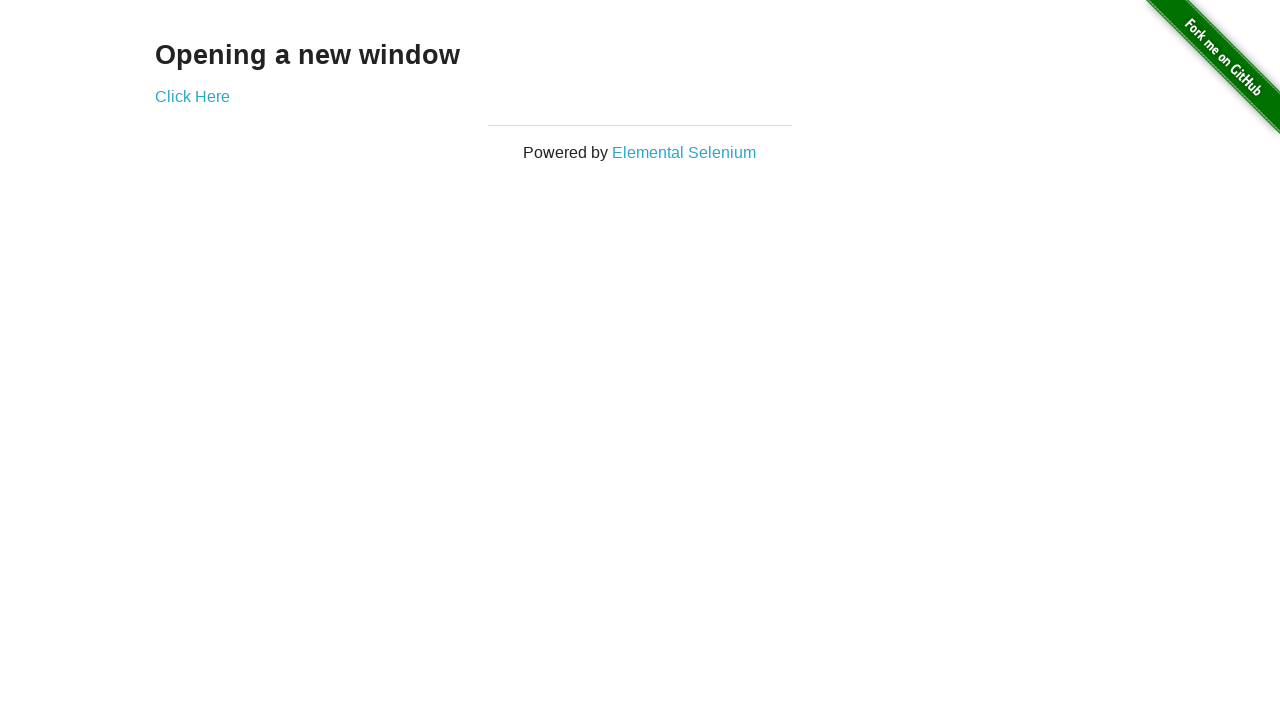

Clicked 'Click Here' link to open new window at (192, 96) on text='Click Here'
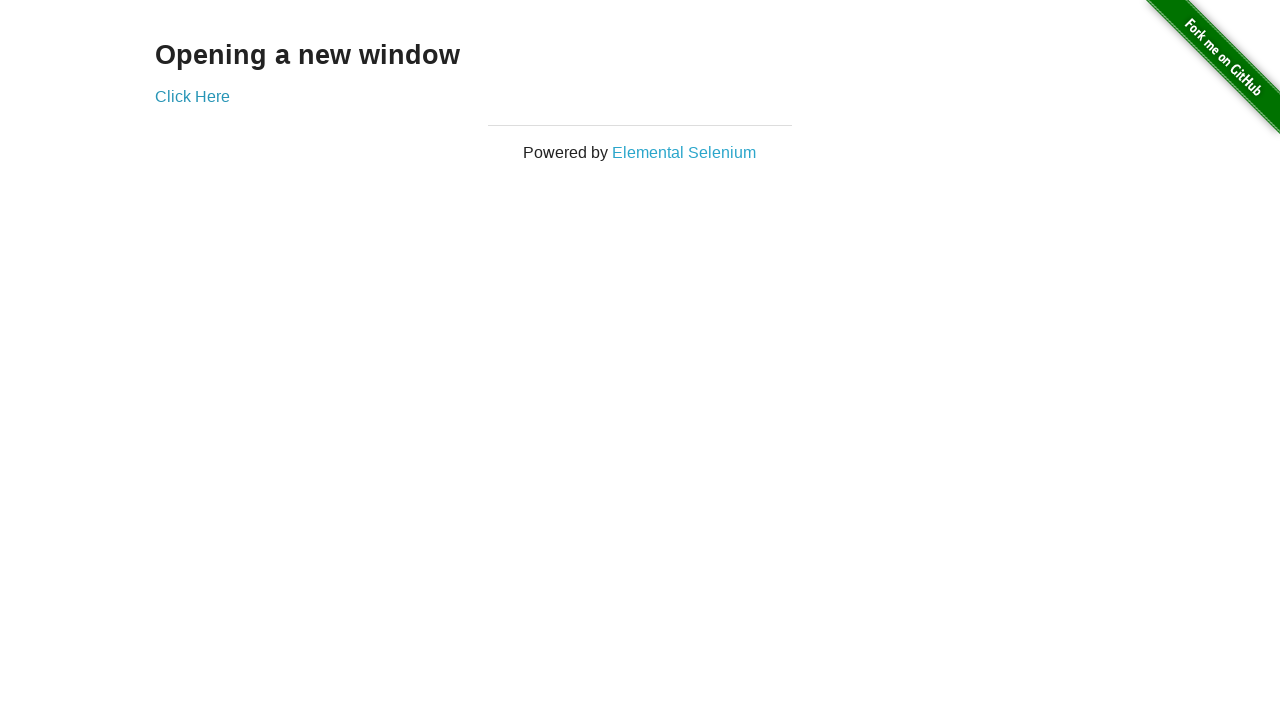

New window opened and captured
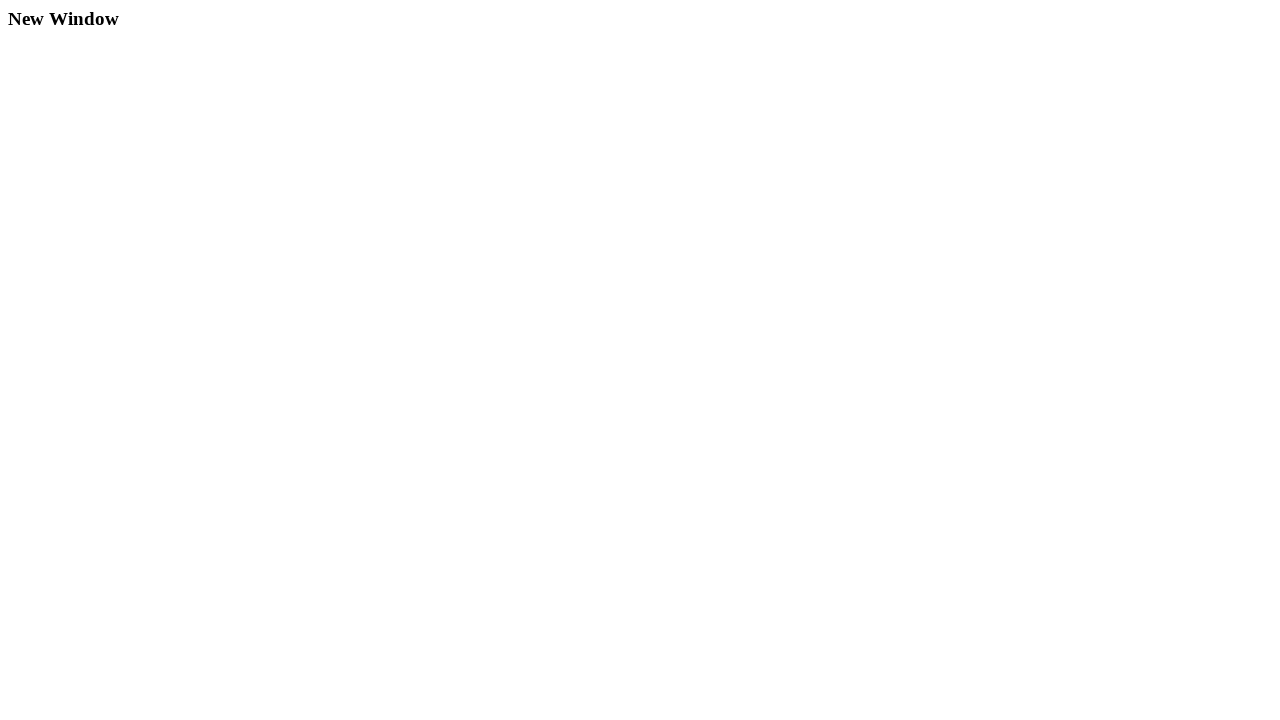

New window page loaded completely
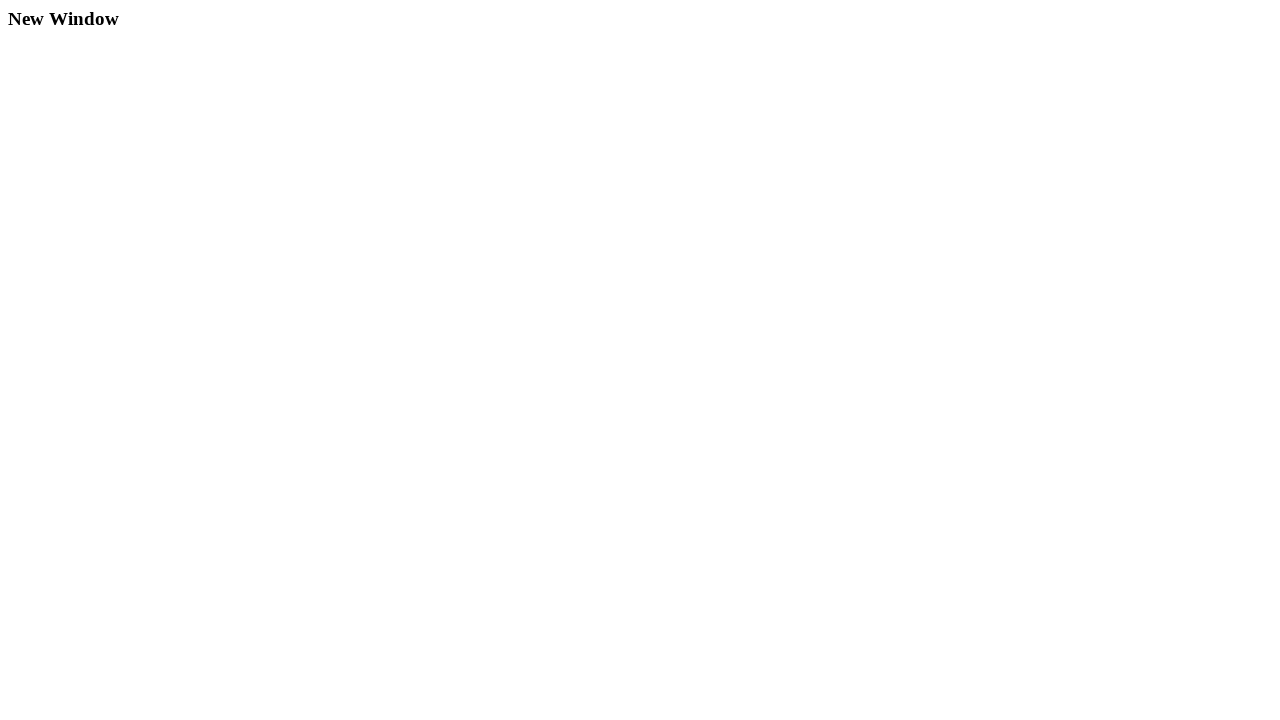

Verified h3 heading is visible in new window
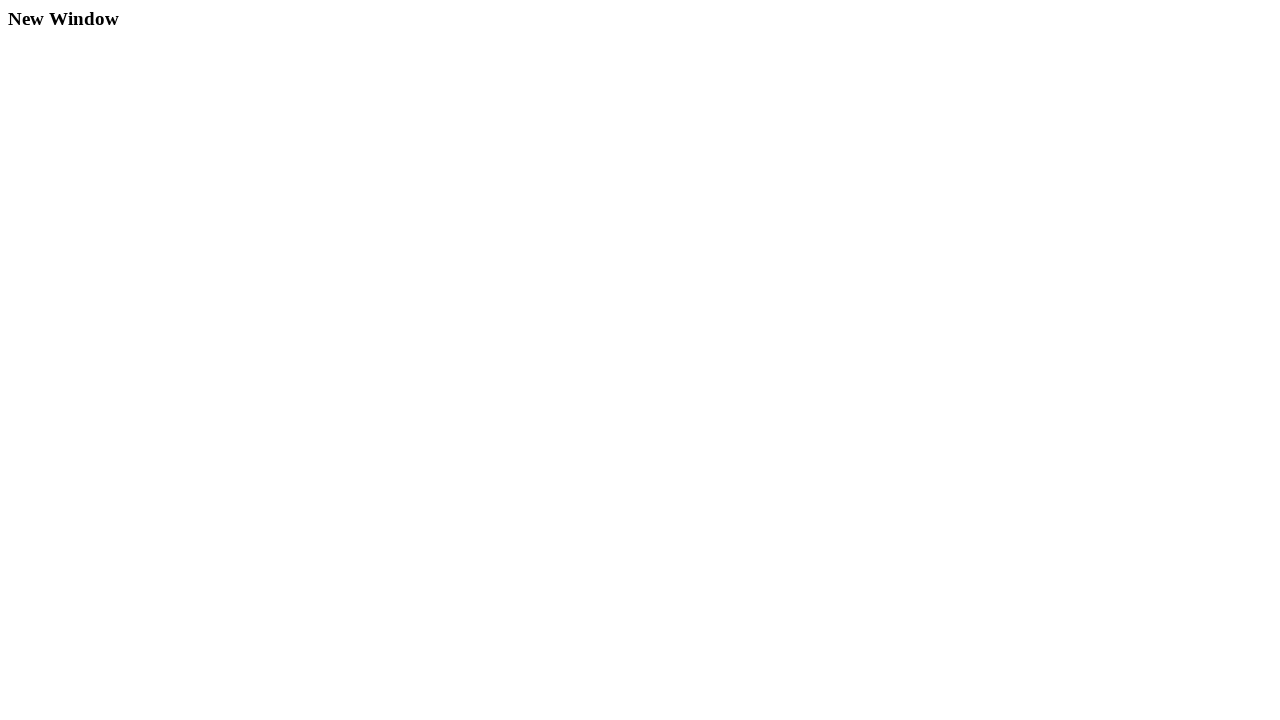

Verified page title contains 'New Window'
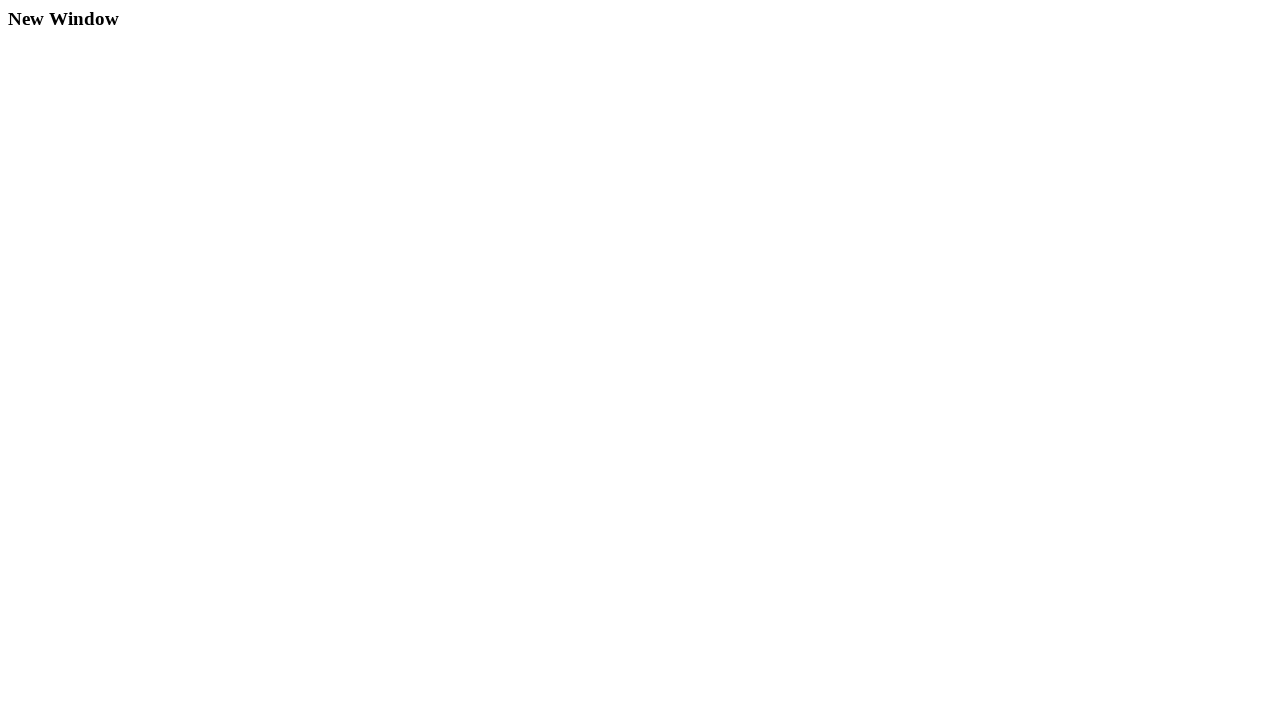

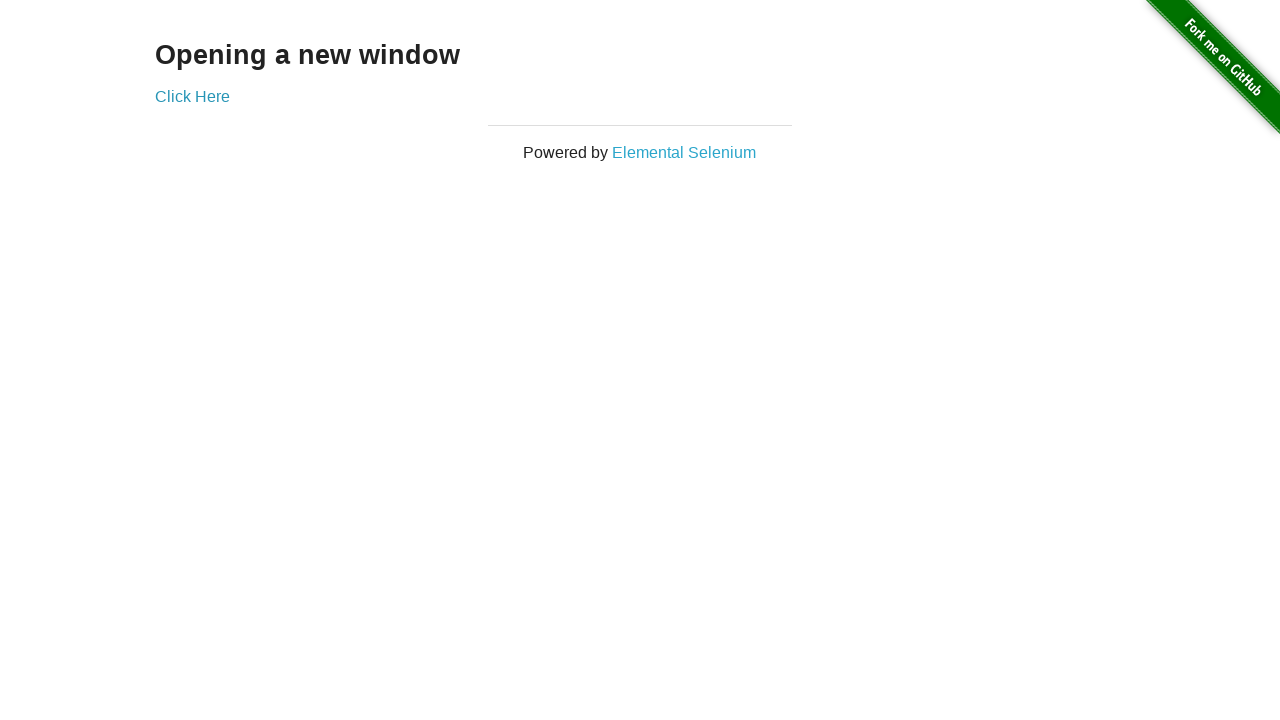